Tests clearing the completed state of all items by checking and then unchecking the toggle-all checkbox

Starting URL: https://demo.playwright.dev/todomvc

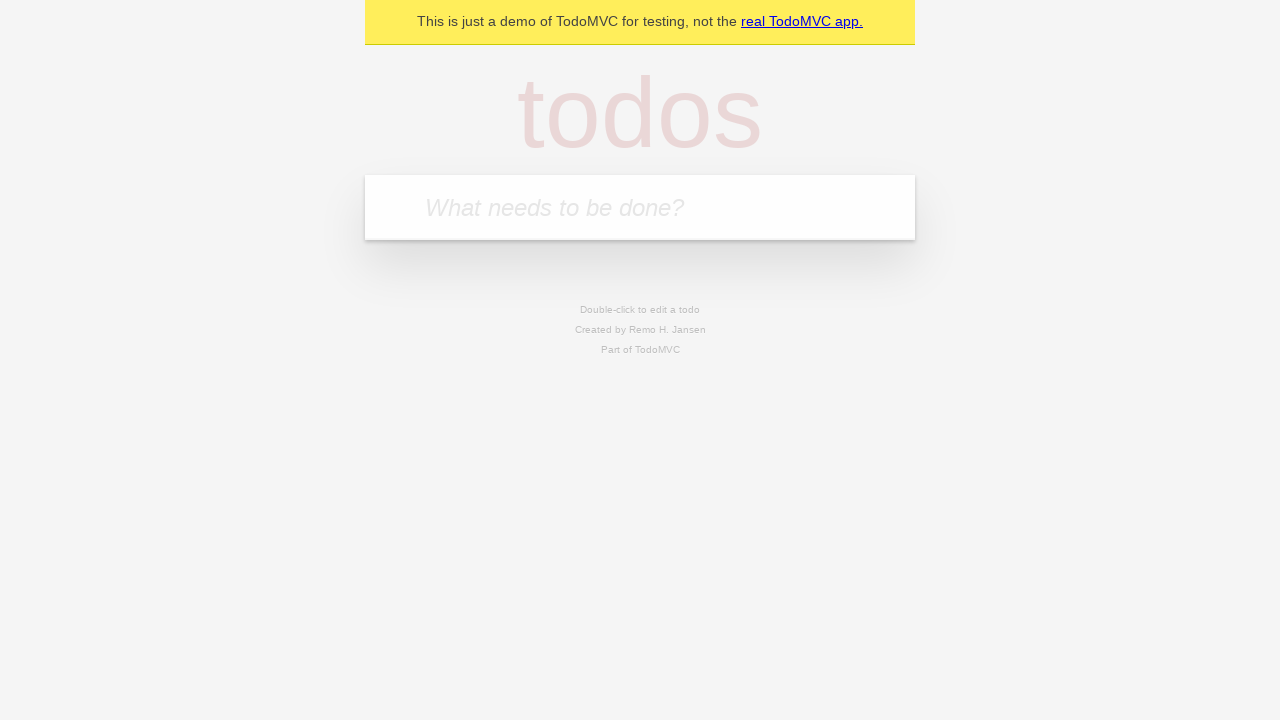

Filled todo input with 'buy some cheese' on internal:attr=[placeholder="What needs to be done?"i]
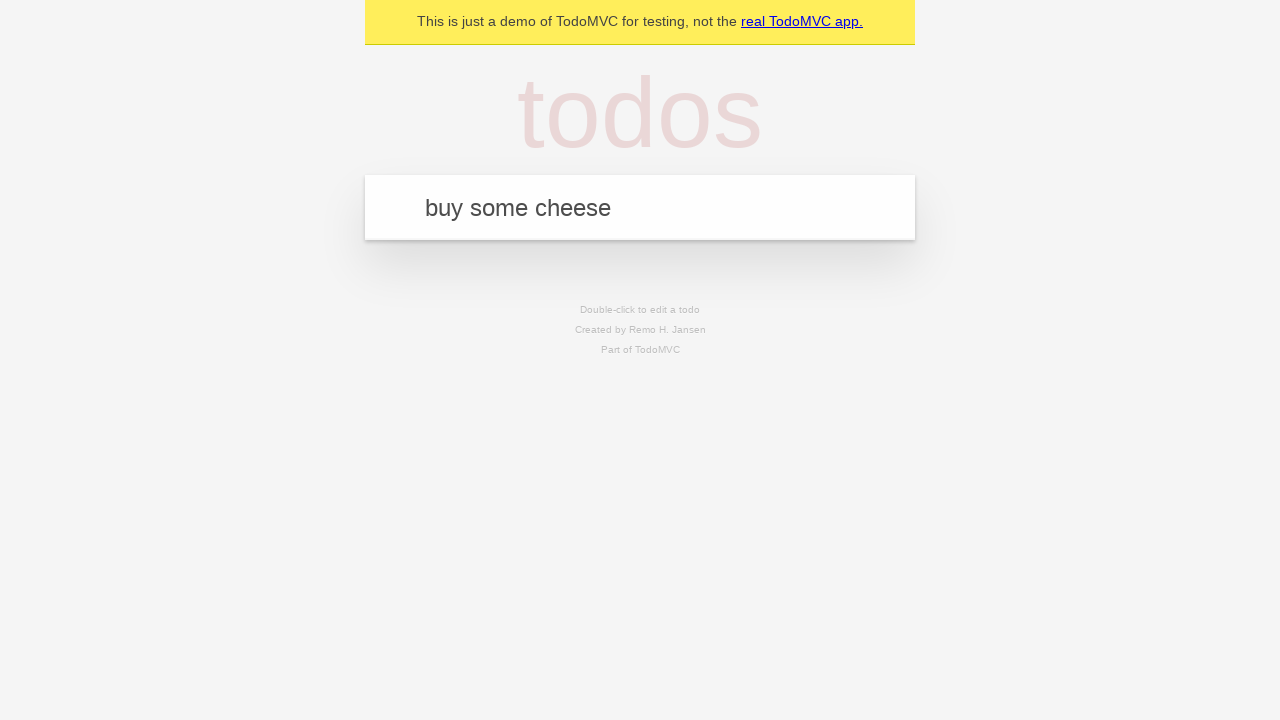

Pressed Enter to add 'buy some cheese' todo on internal:attr=[placeholder="What needs to be done?"i]
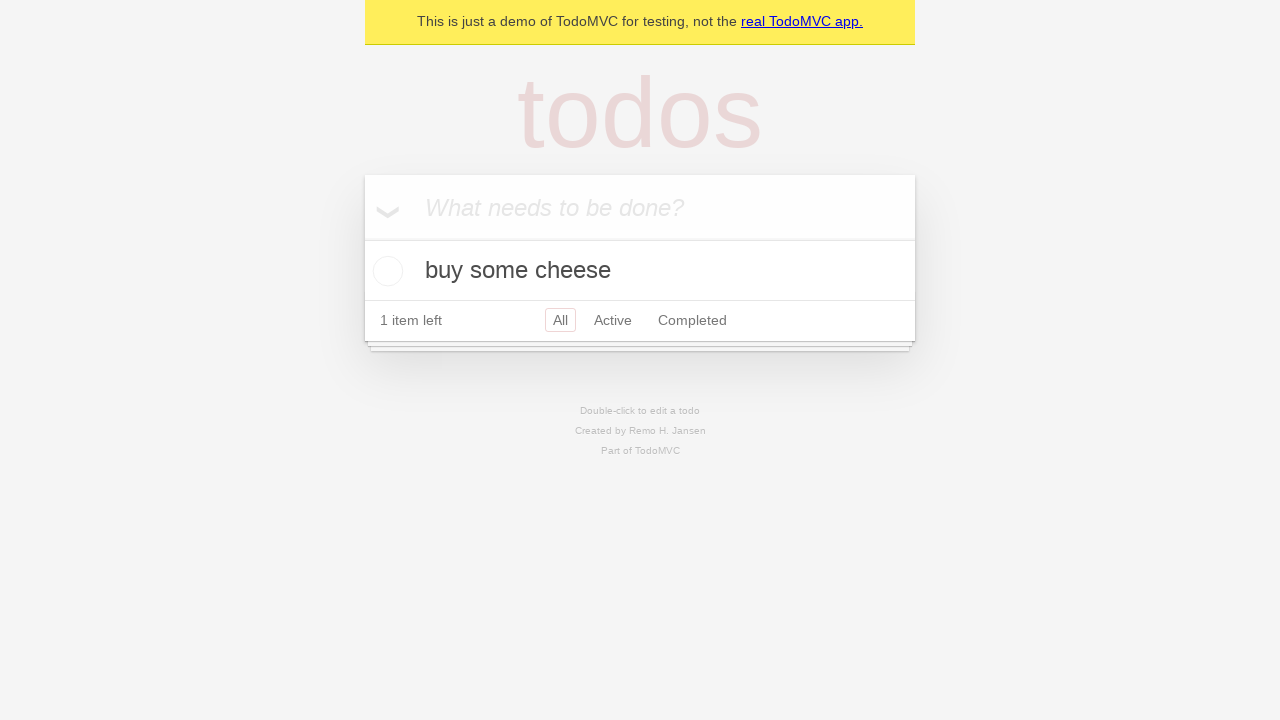

Filled todo input with 'feed the cat' on internal:attr=[placeholder="What needs to be done?"i]
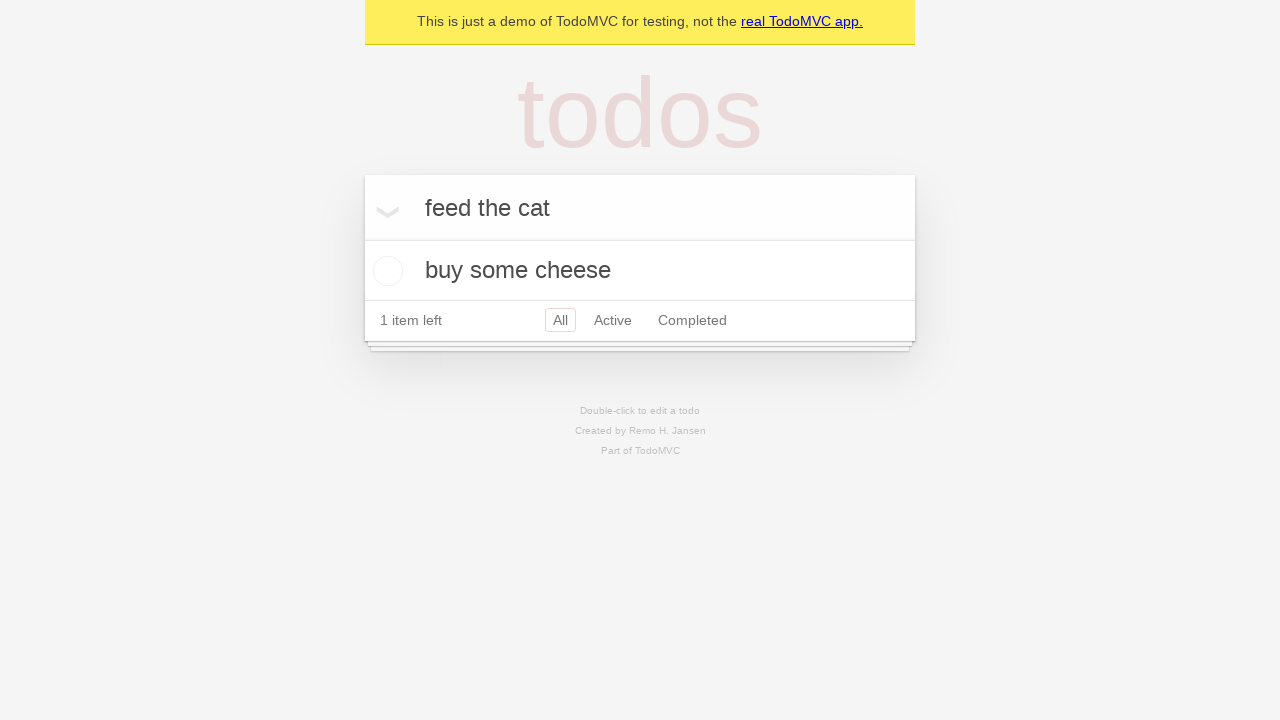

Pressed Enter to add 'feed the cat' todo on internal:attr=[placeholder="What needs to be done?"i]
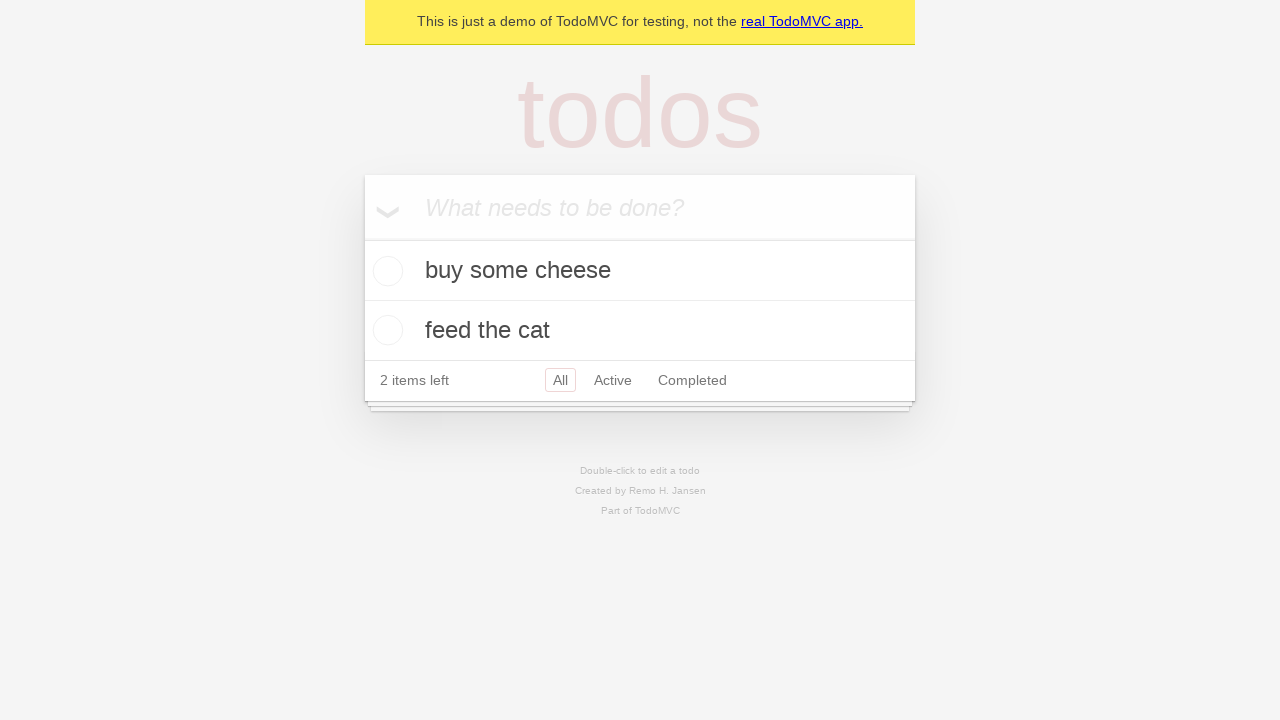

Filled todo input with 'book a doctors appointment' on internal:attr=[placeholder="What needs to be done?"i]
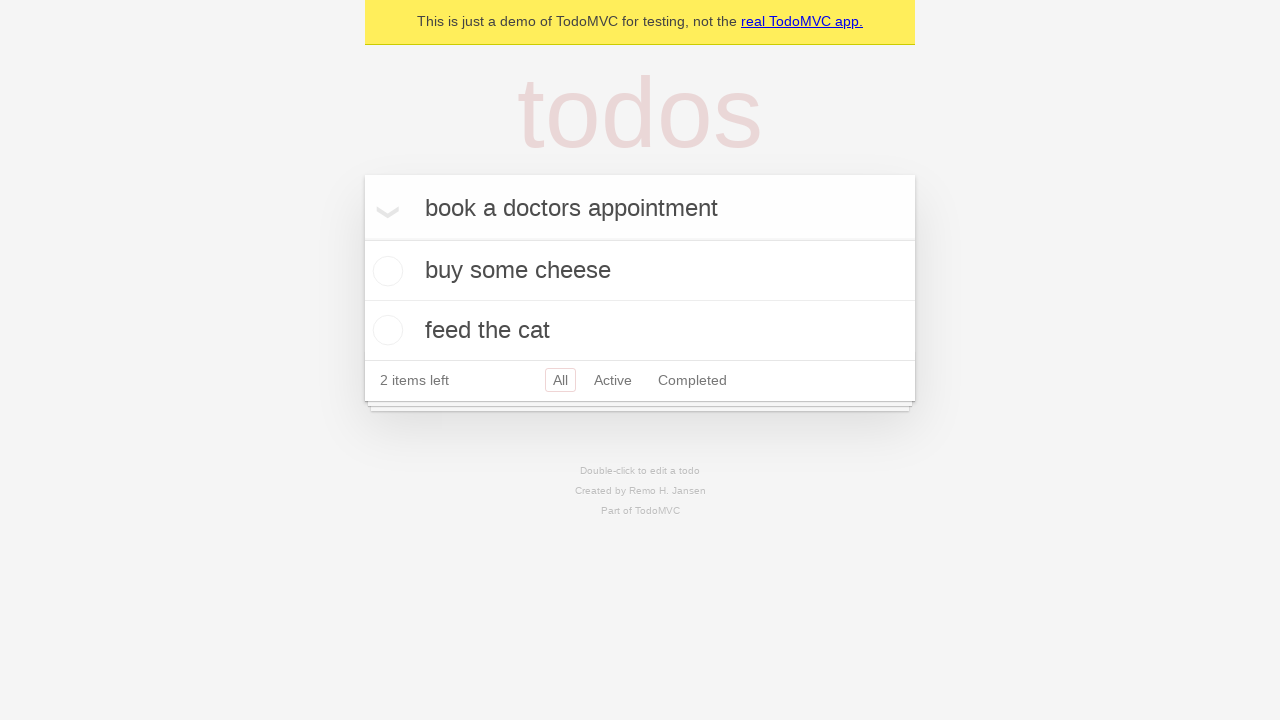

Pressed Enter to add 'book a doctors appointment' todo on internal:attr=[placeholder="What needs to be done?"i]
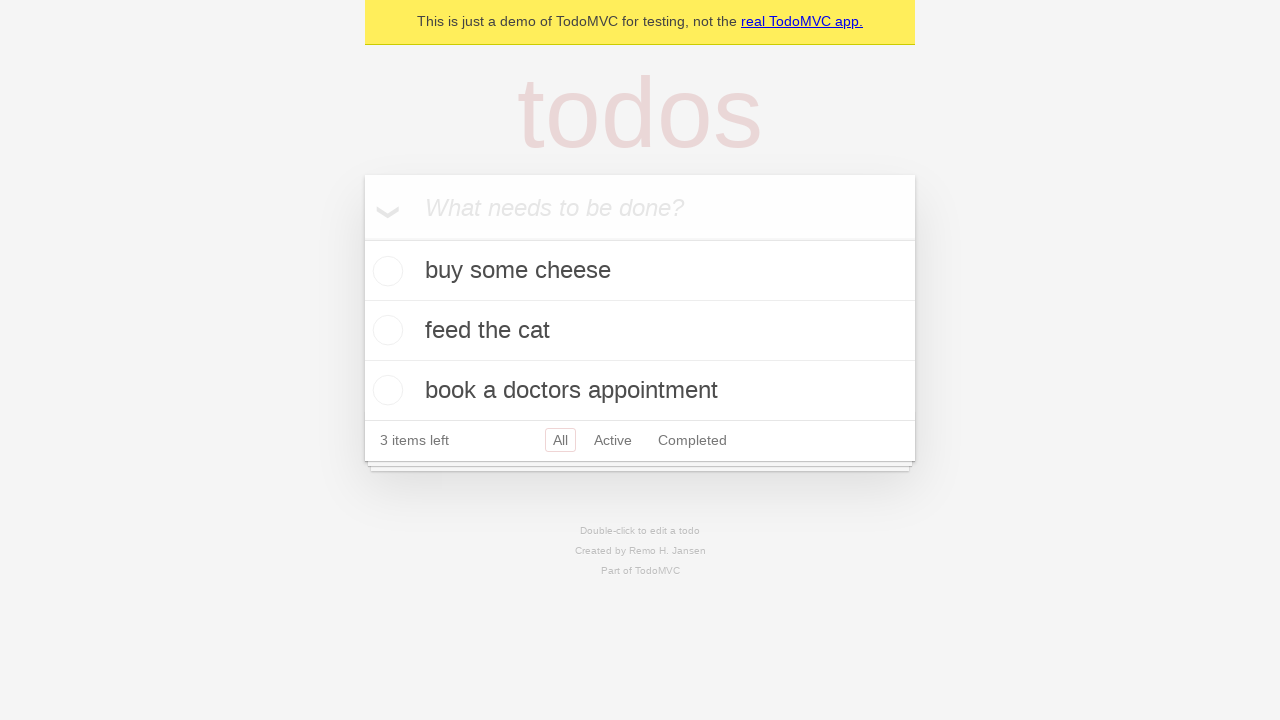

Checked toggle-all checkbox to mark all todos as complete at (362, 238) on internal:label="Mark all as complete"i
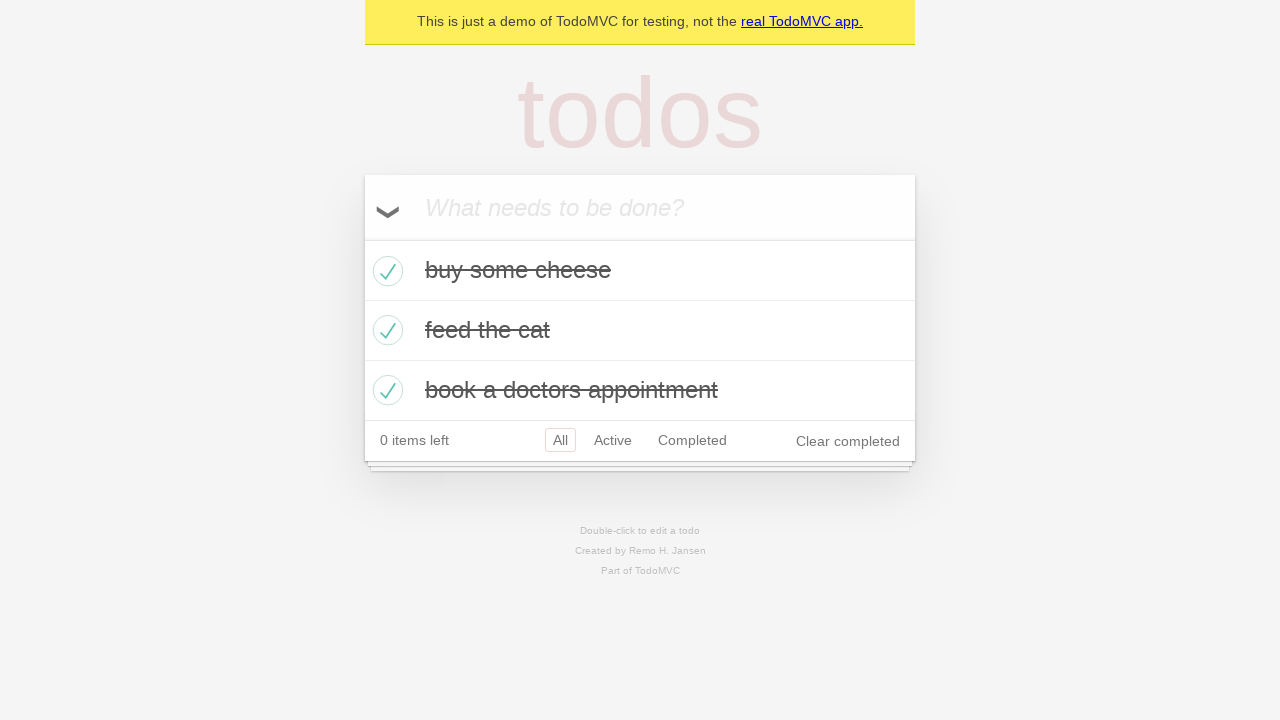

Unchecked toggle-all checkbox to clear completed state of all todos at (362, 238) on internal:label="Mark all as complete"i
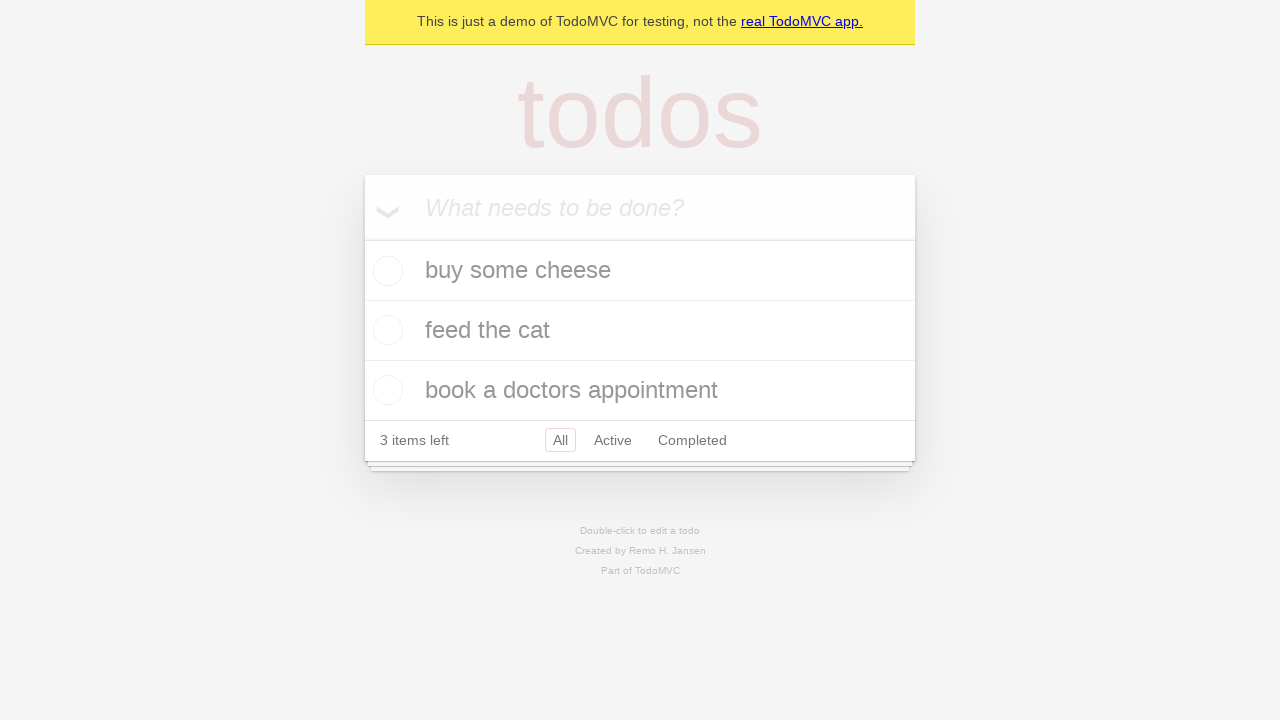

Waited 500ms for uncompleted state to update
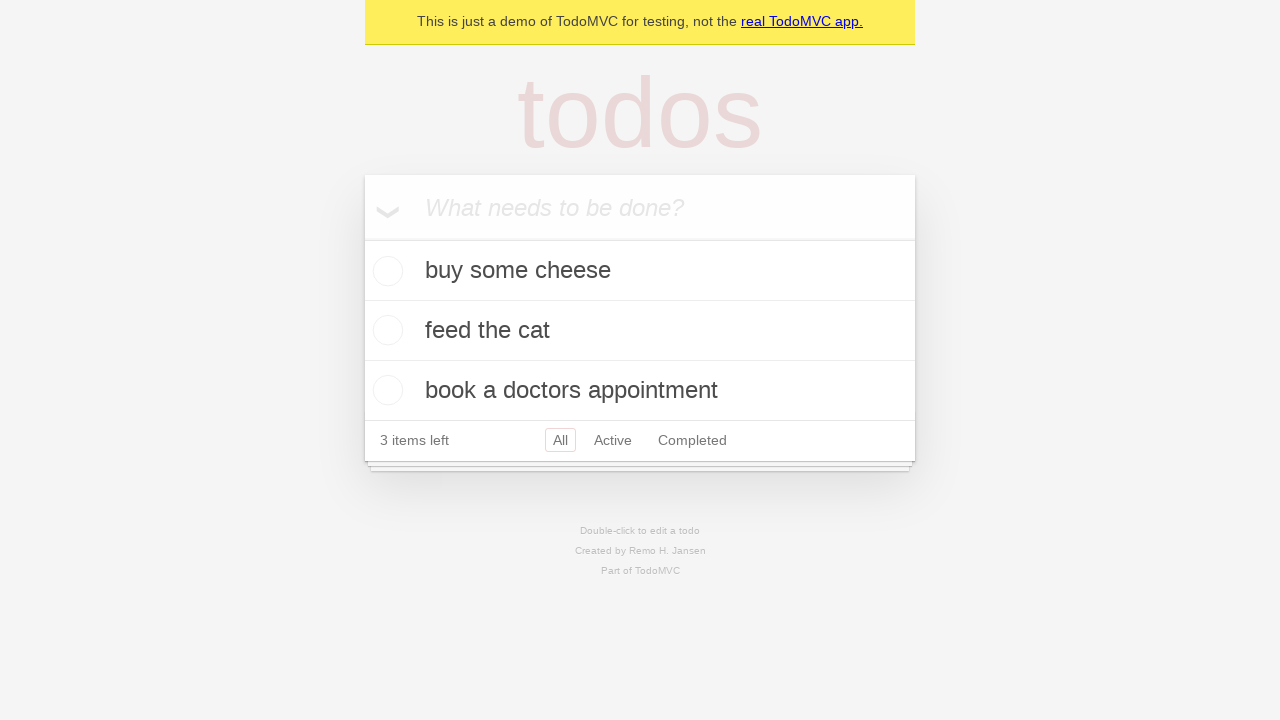

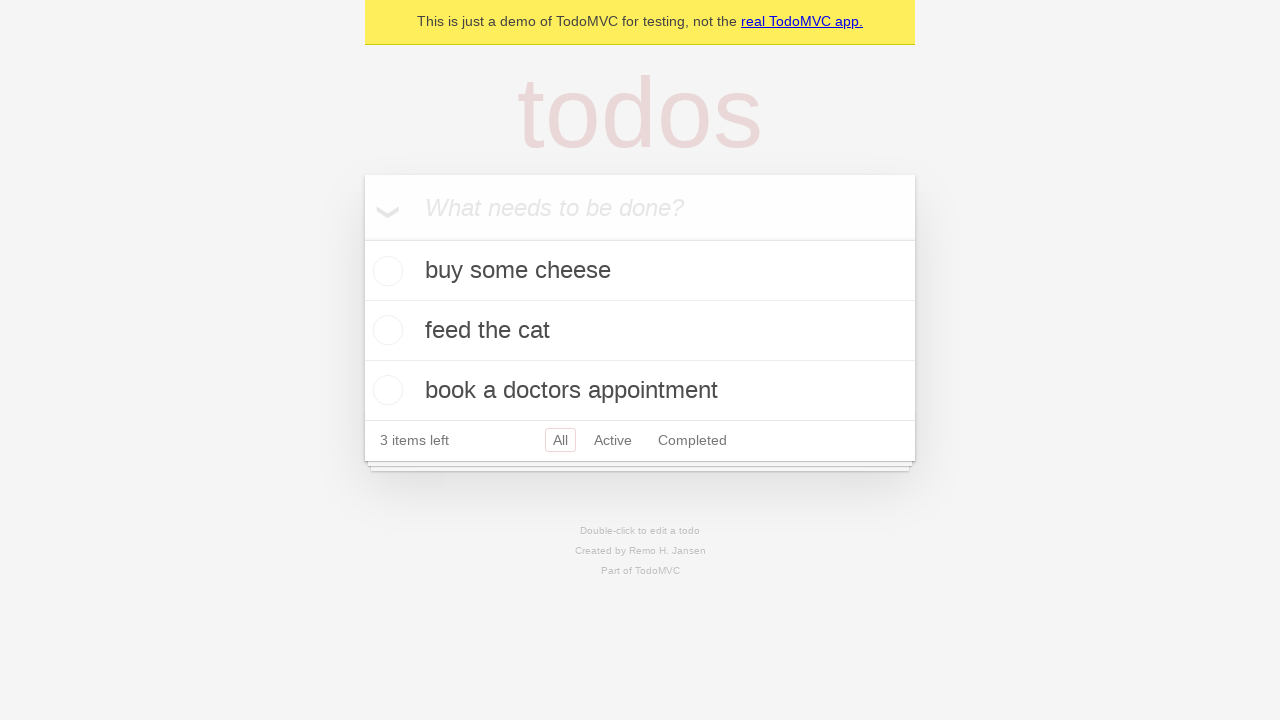